Tests scrolling down to the bottom of the page

Starting URL: https://www.selenium.dev/

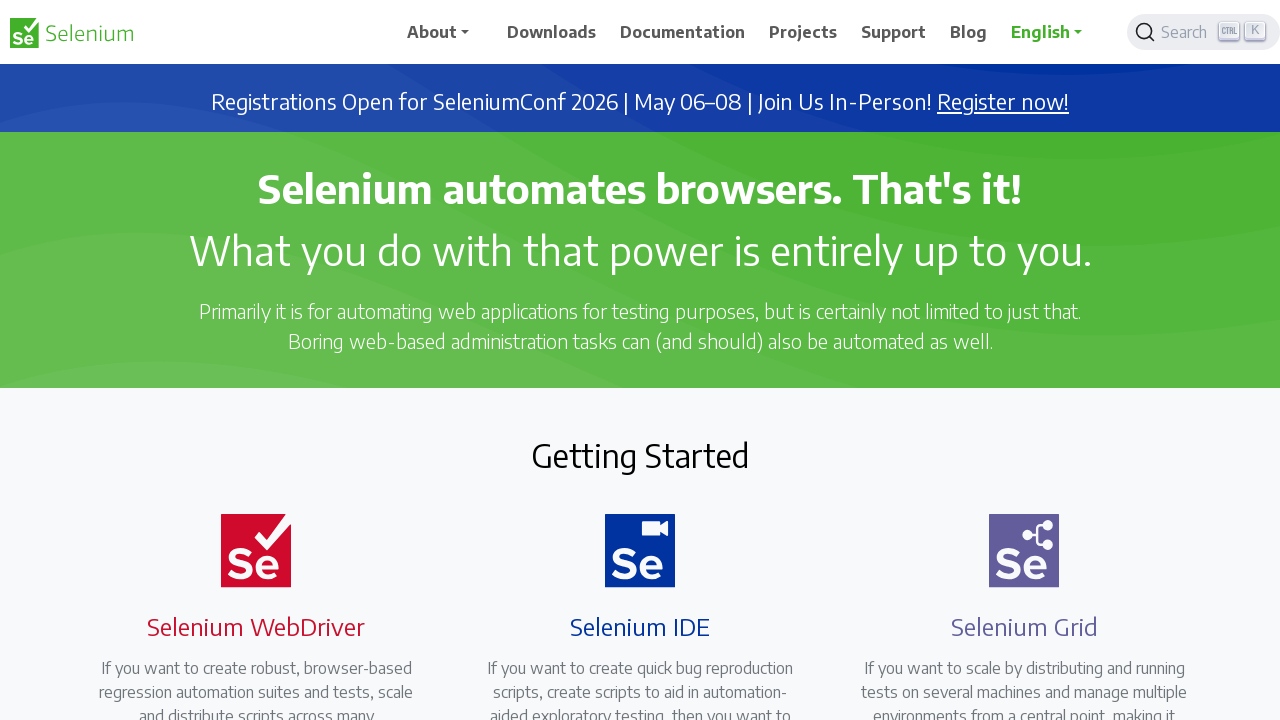

Scrolled page to bottom
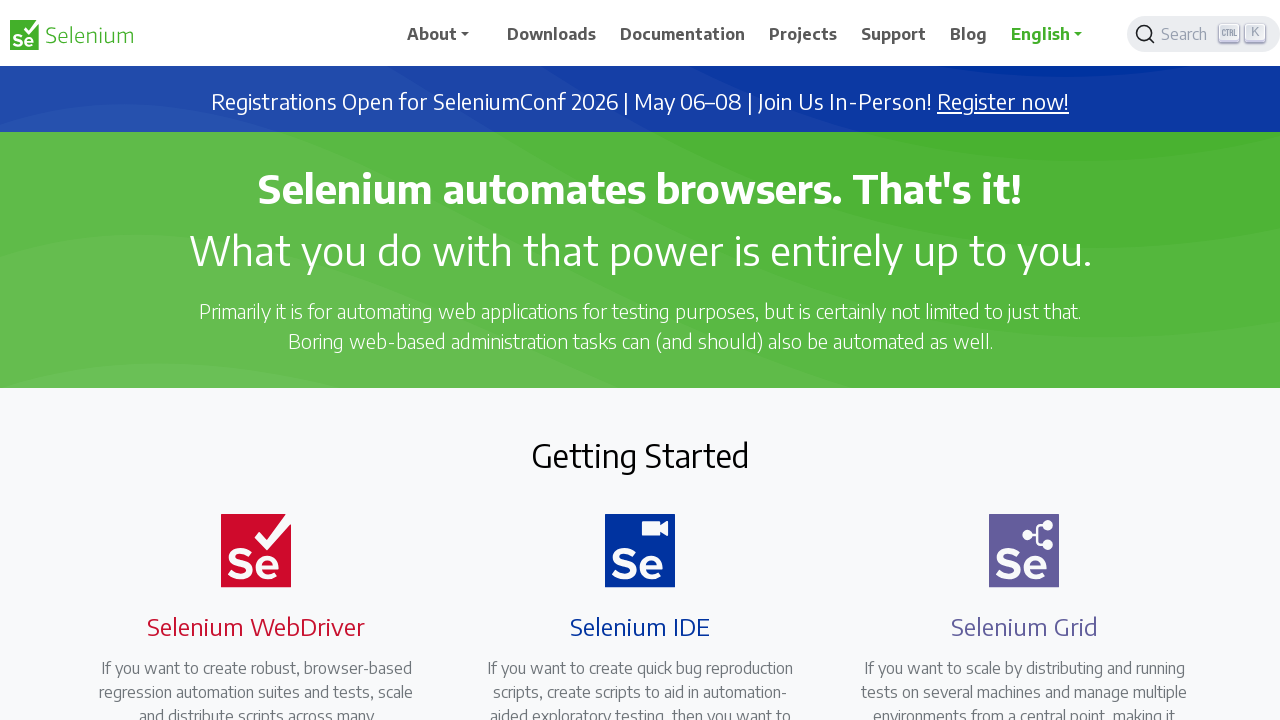

Verified copyright element is visible at bottom of page
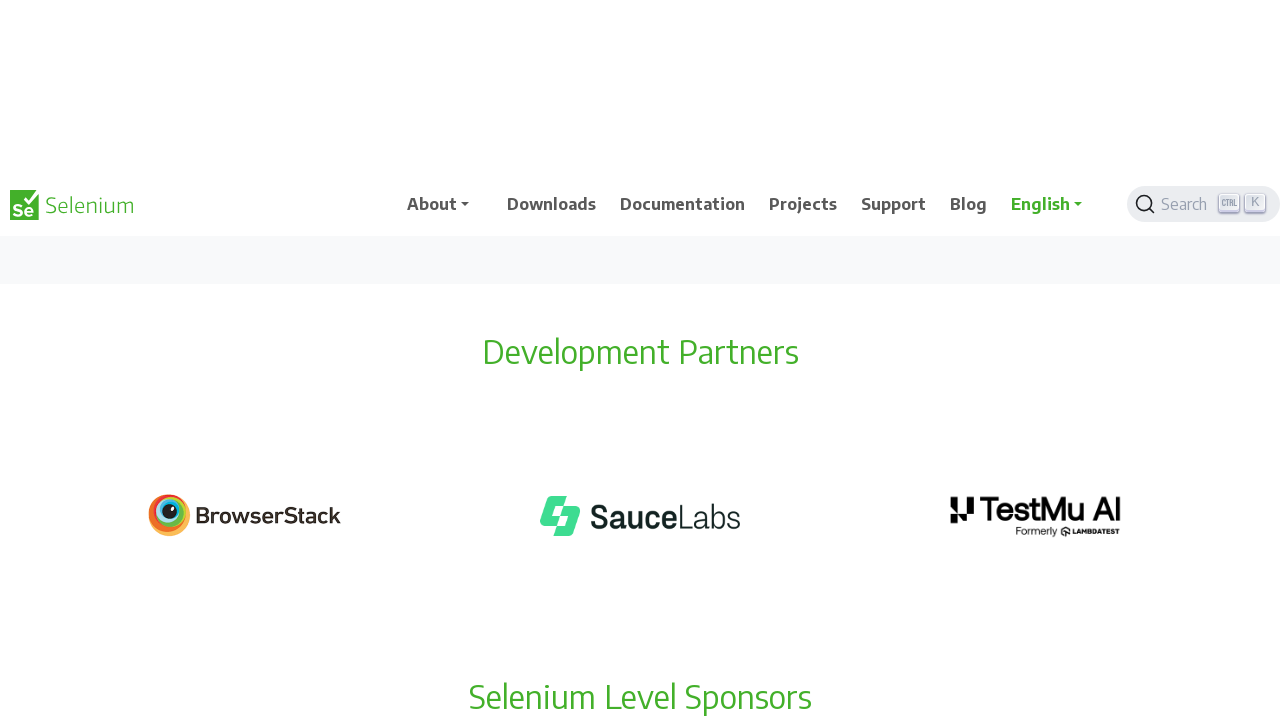

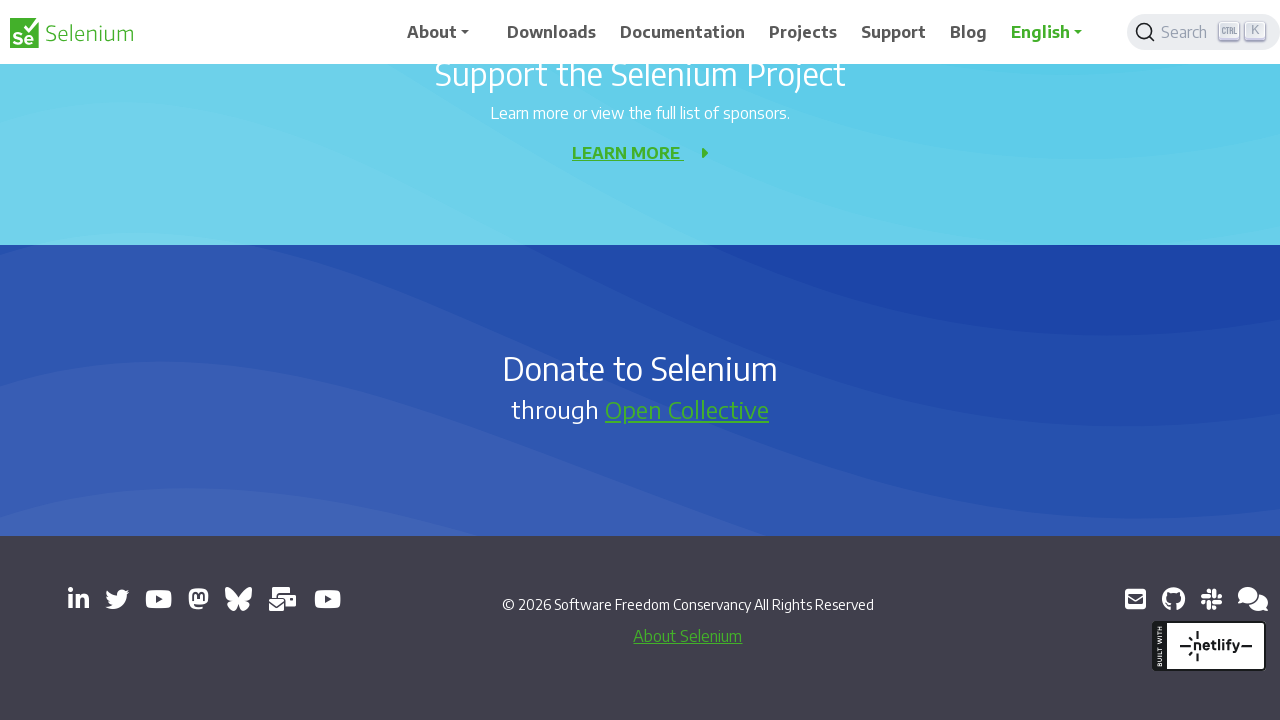